Tests that edits are cancelled when pressing Escape key.

Starting URL: https://demo.playwright.dev/todomvc

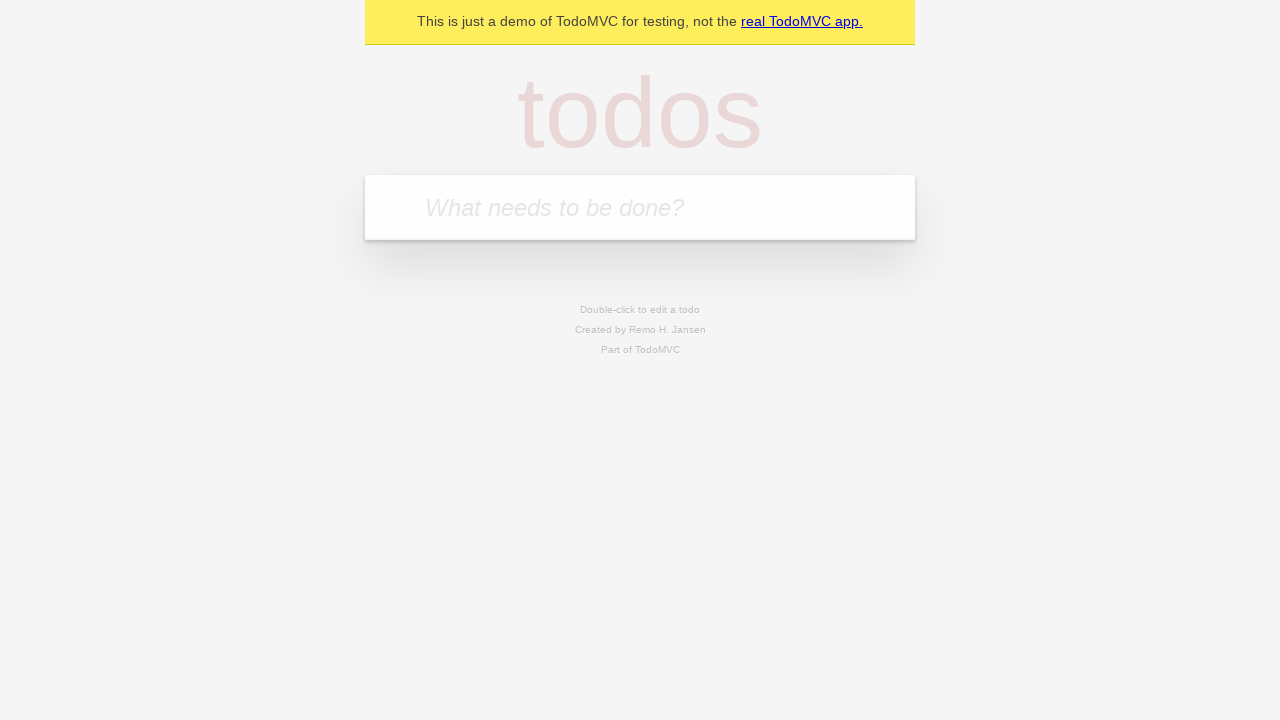

Filled todo input with 'buy some cheese' on internal:attr=[placeholder="What needs to be done?"i]
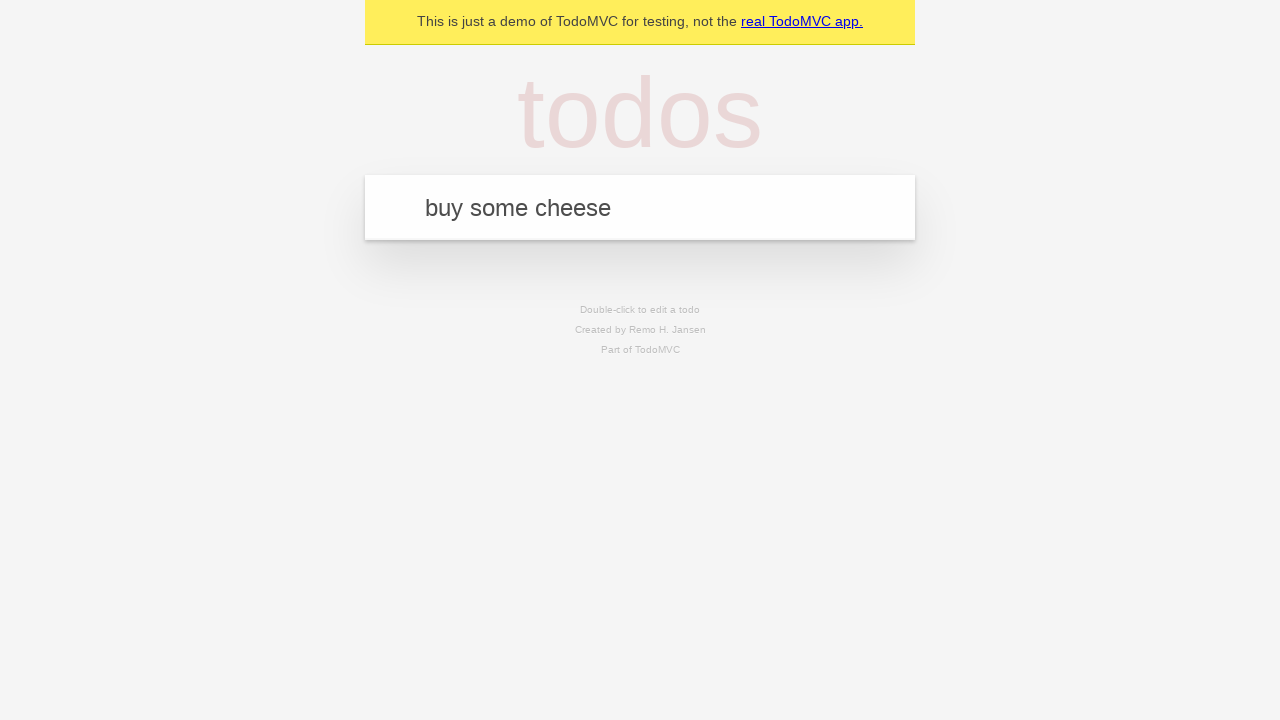

Pressed Enter to create first todo on internal:attr=[placeholder="What needs to be done?"i]
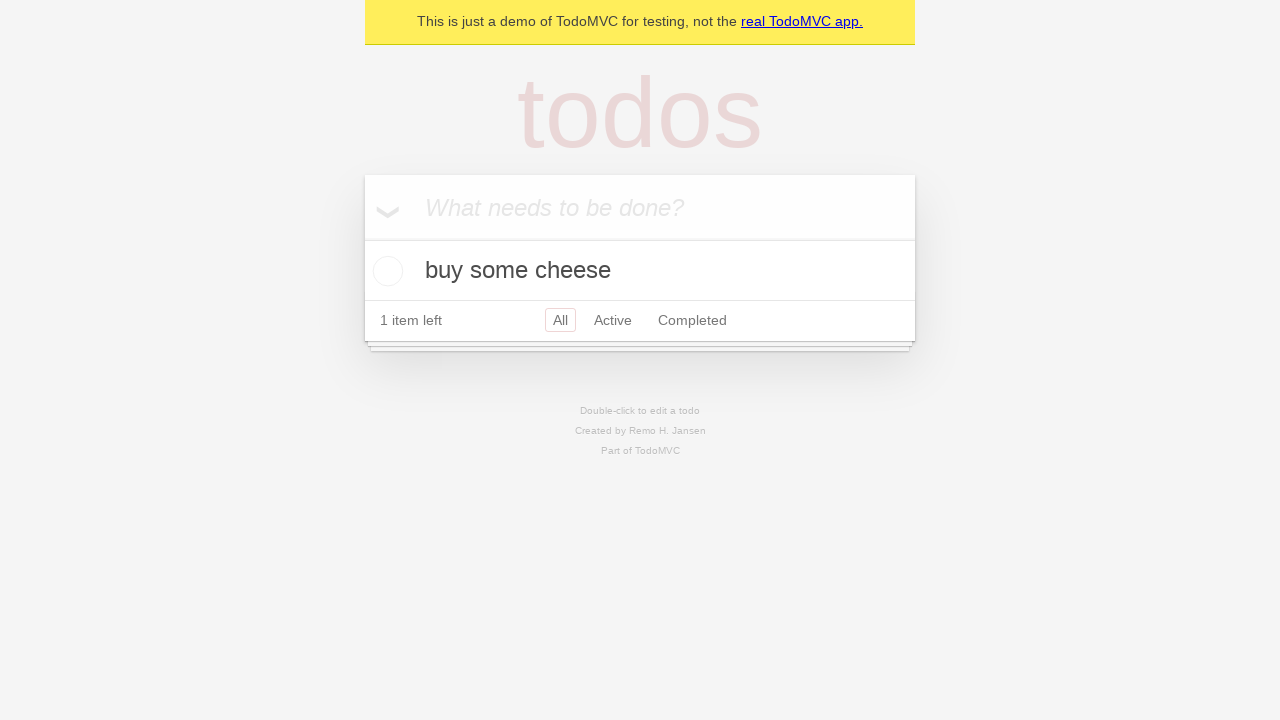

Filled todo input with 'feed the cat' on internal:attr=[placeholder="What needs to be done?"i]
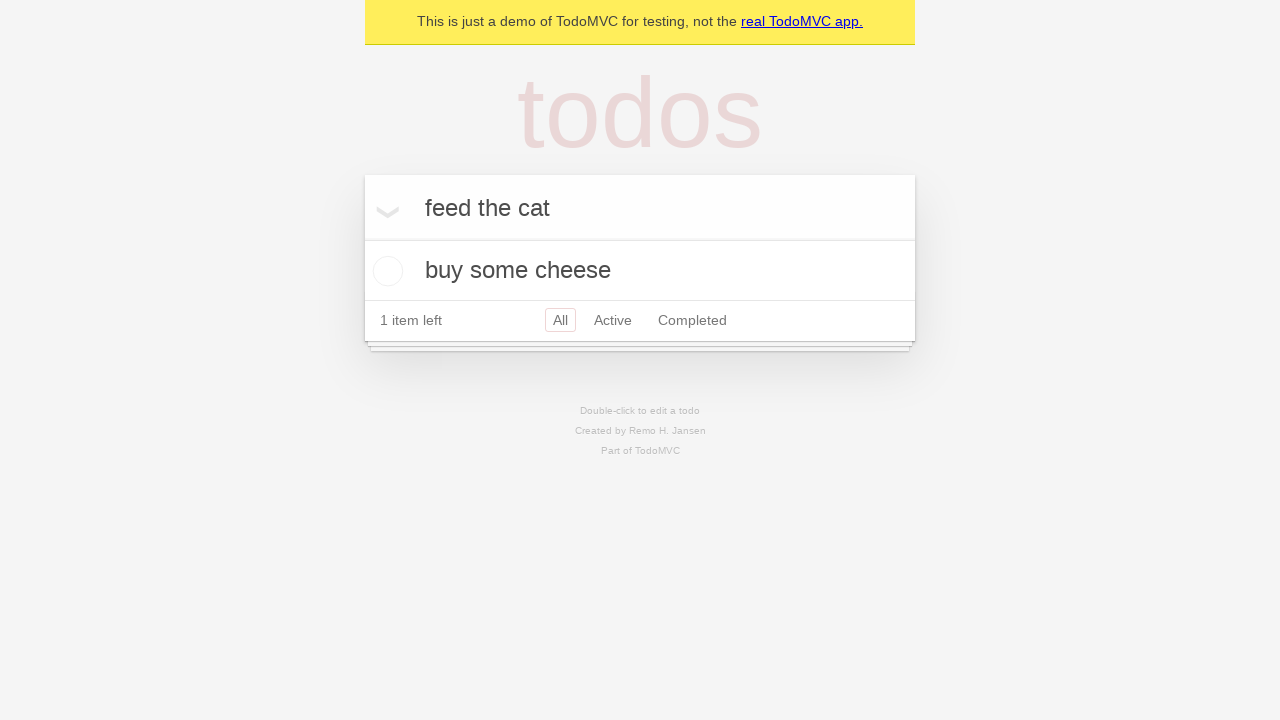

Pressed Enter to create second todo on internal:attr=[placeholder="What needs to be done?"i]
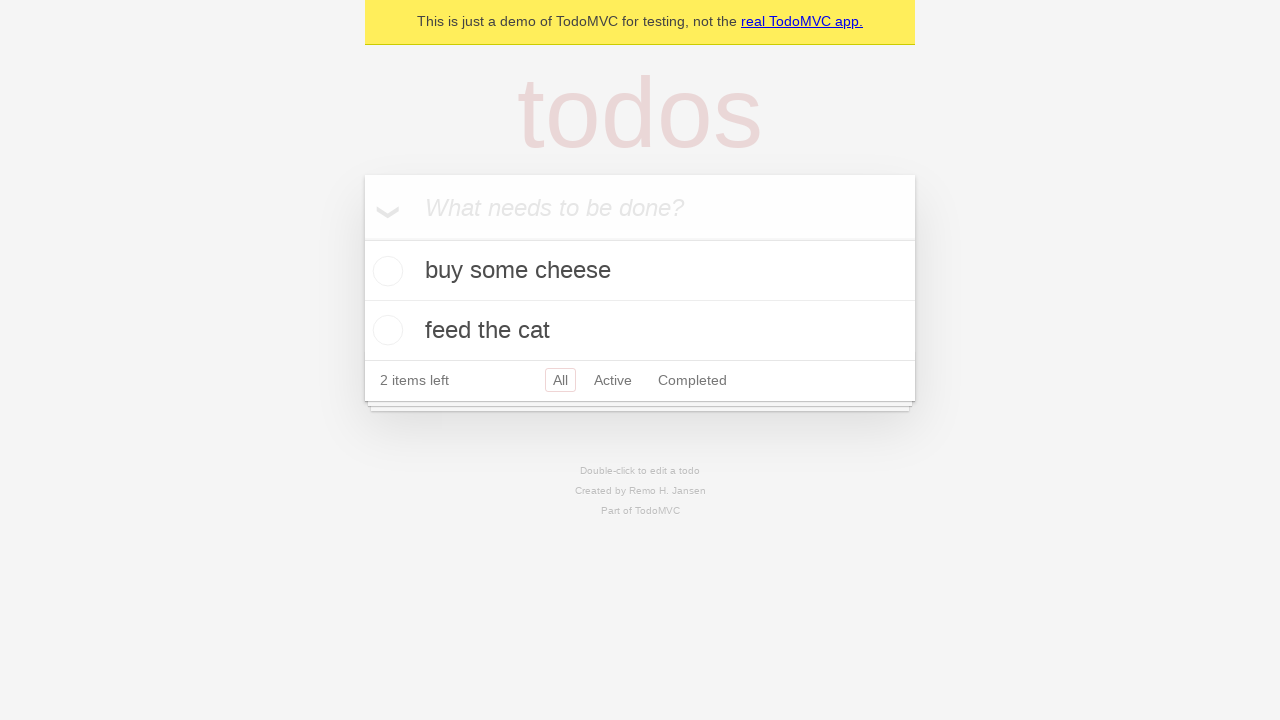

Filled todo input with 'book a doctors appointment' on internal:attr=[placeholder="What needs to be done?"i]
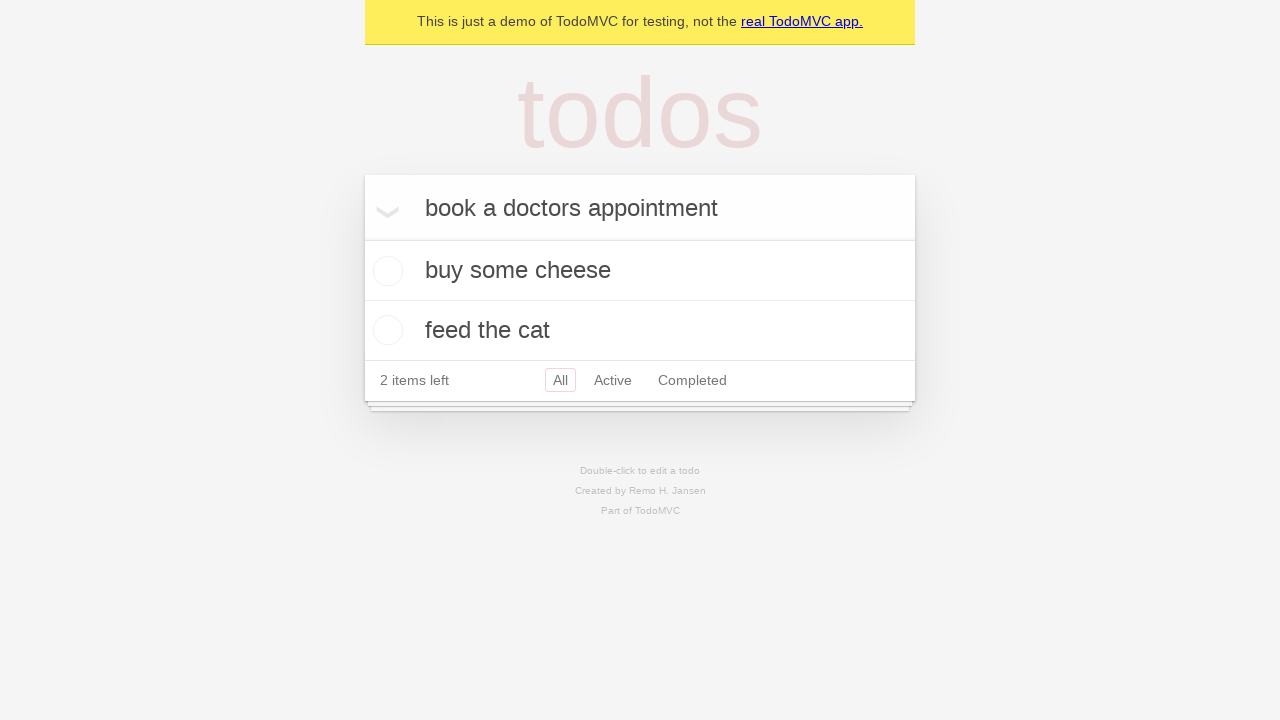

Pressed Enter to create third todo on internal:attr=[placeholder="What needs to be done?"i]
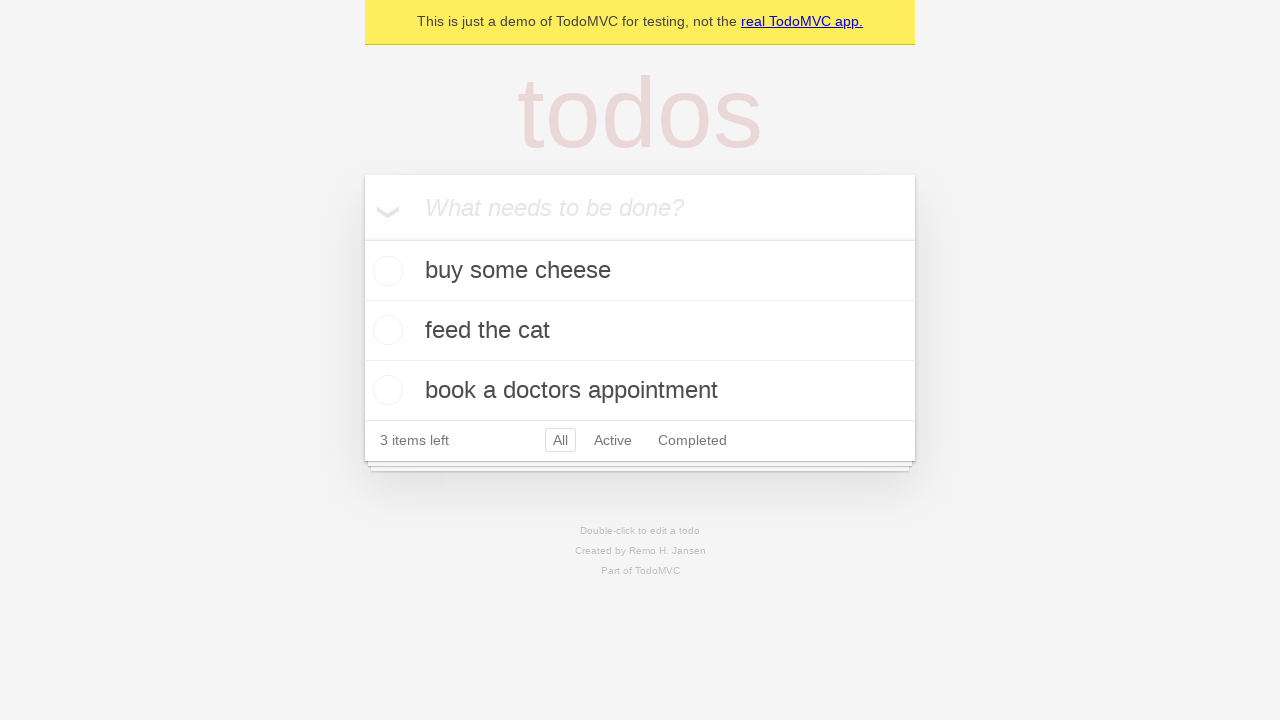

Double-clicked second todo item to enter edit mode at (640, 331) on internal:testid=[data-testid="todo-item"s] >> nth=1
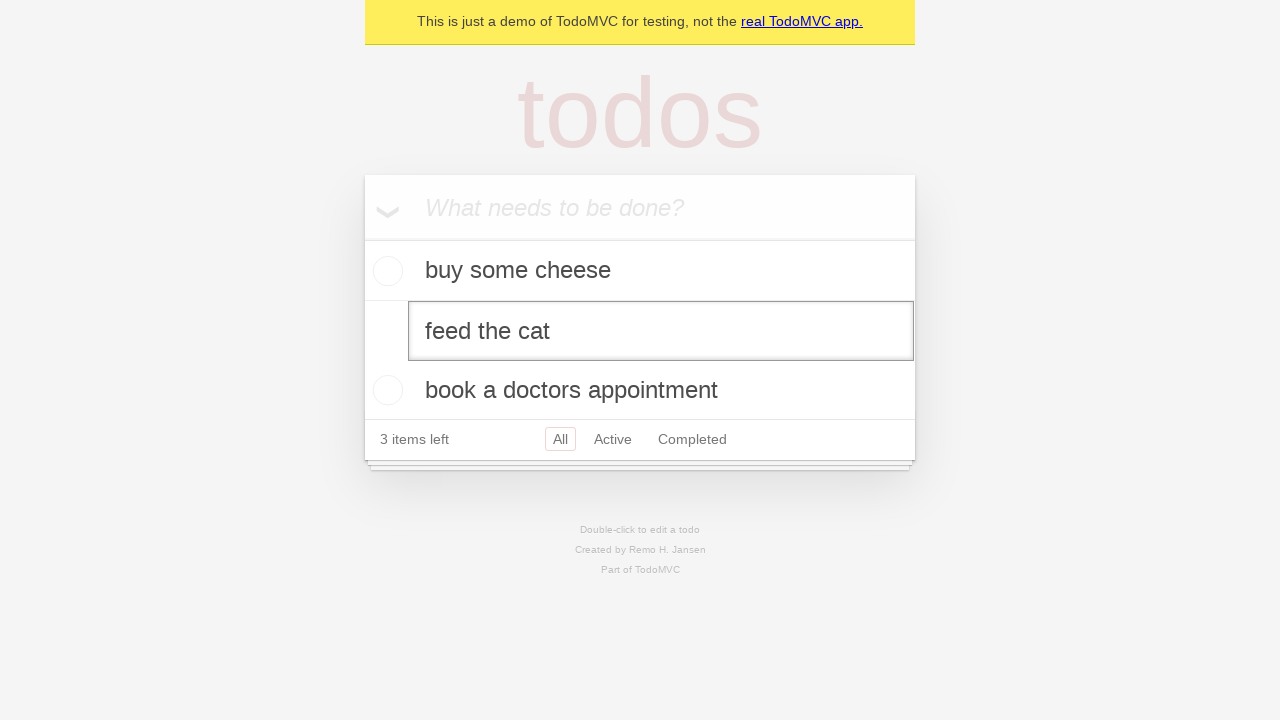

Filled edit field with 'buy some sausages' on internal:testid=[data-testid="todo-item"s] >> nth=1 >> internal:role=textbox[nam
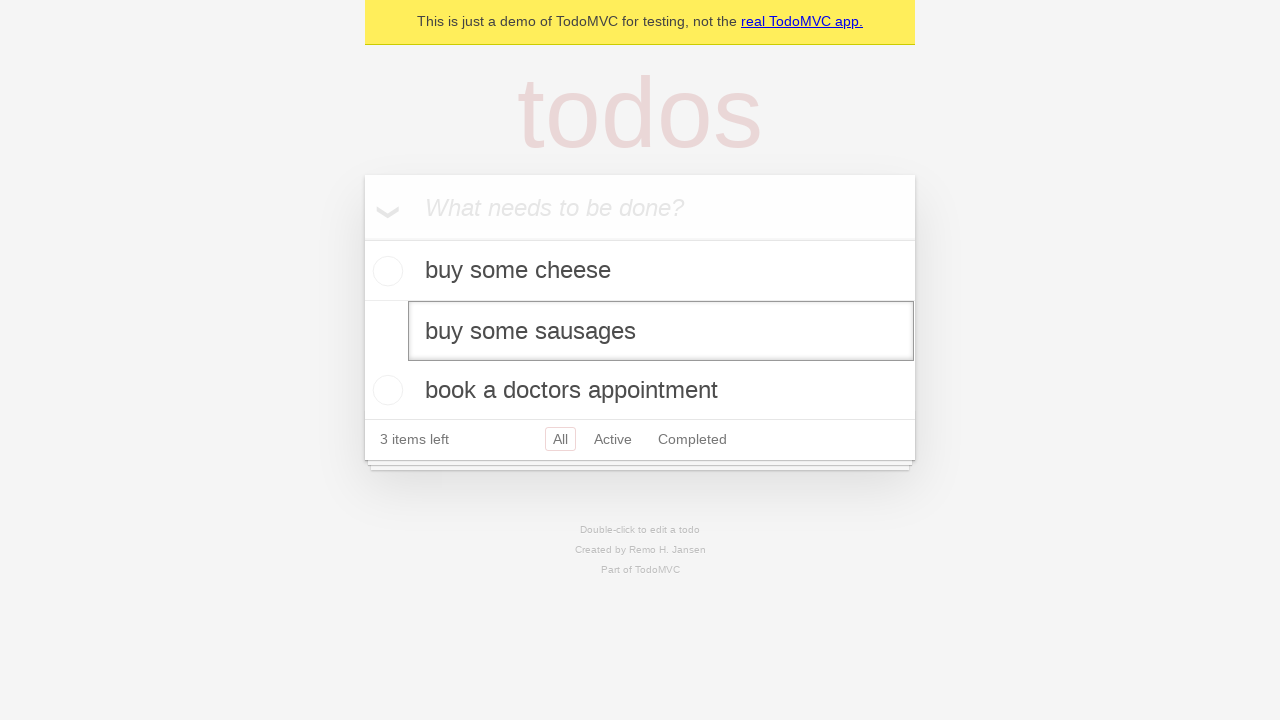

Pressed Escape to cancel edit on second todo on internal:testid=[data-testid="todo-item"s] >> nth=1 >> internal:role=textbox[nam
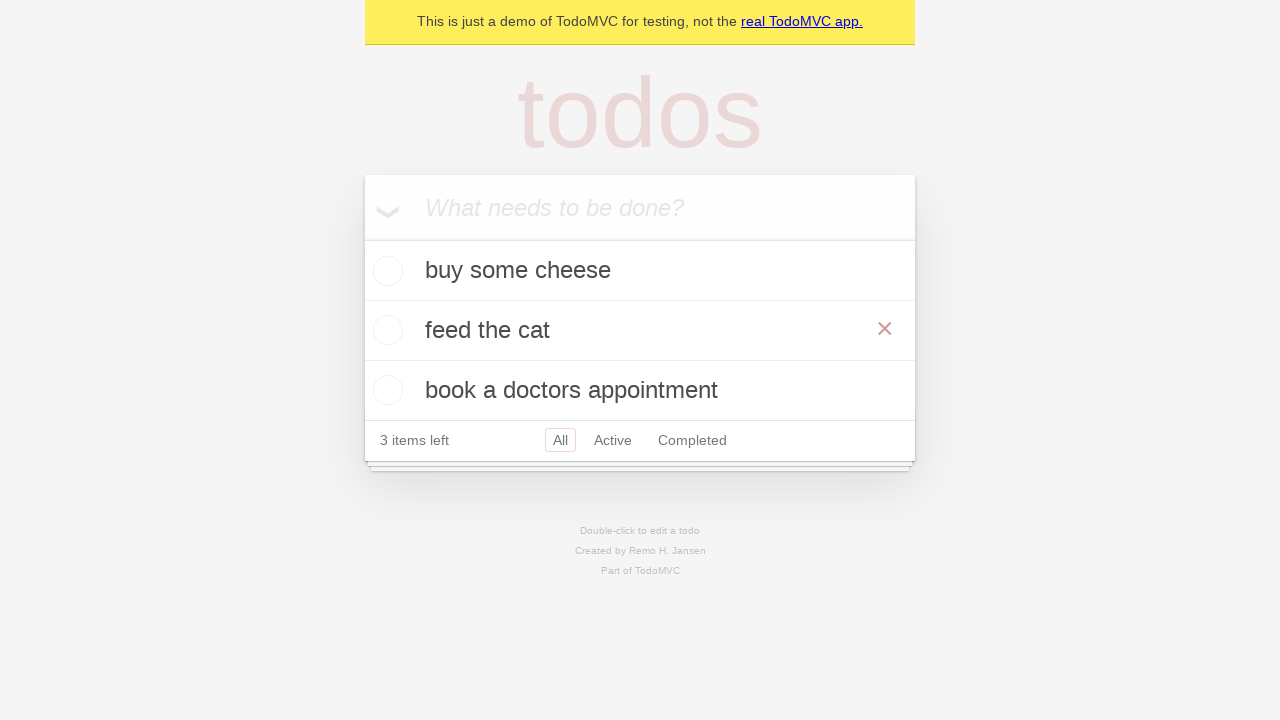

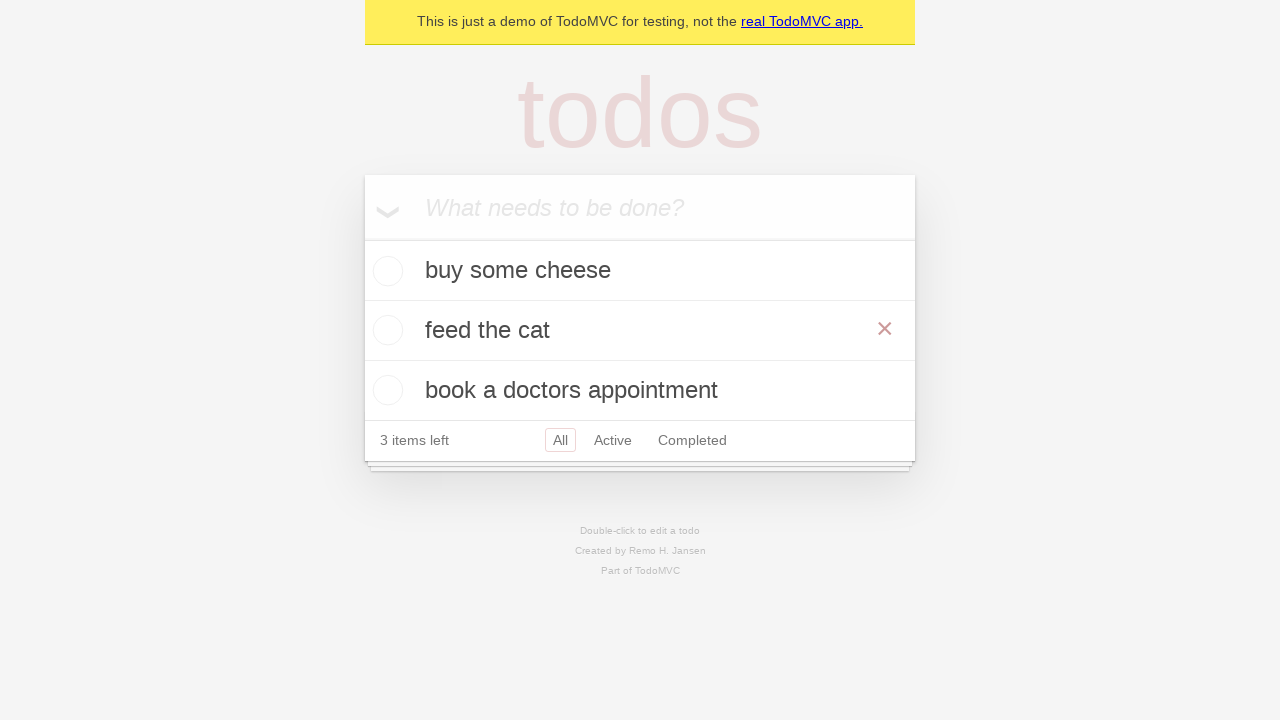